Navigates to YouTube and verifies that the page title contains "youtube"

Starting URL: https://www.youtube.com

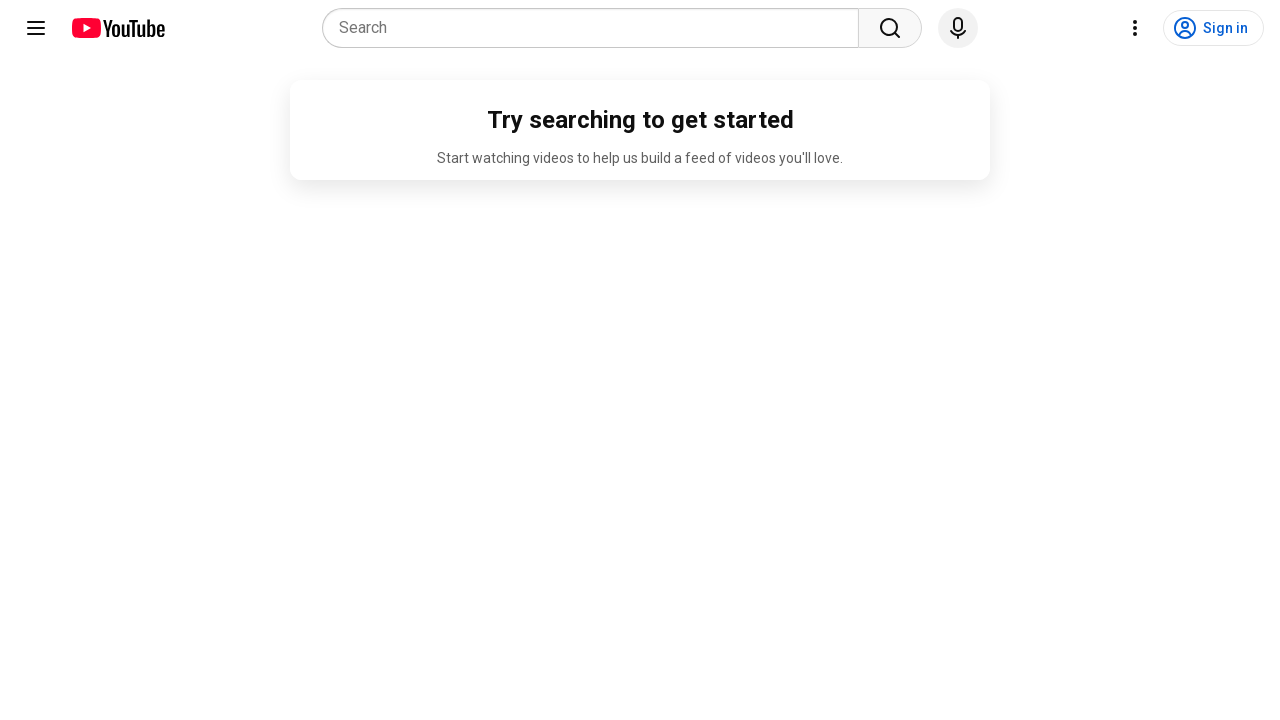

Navigated to YouTube homepage
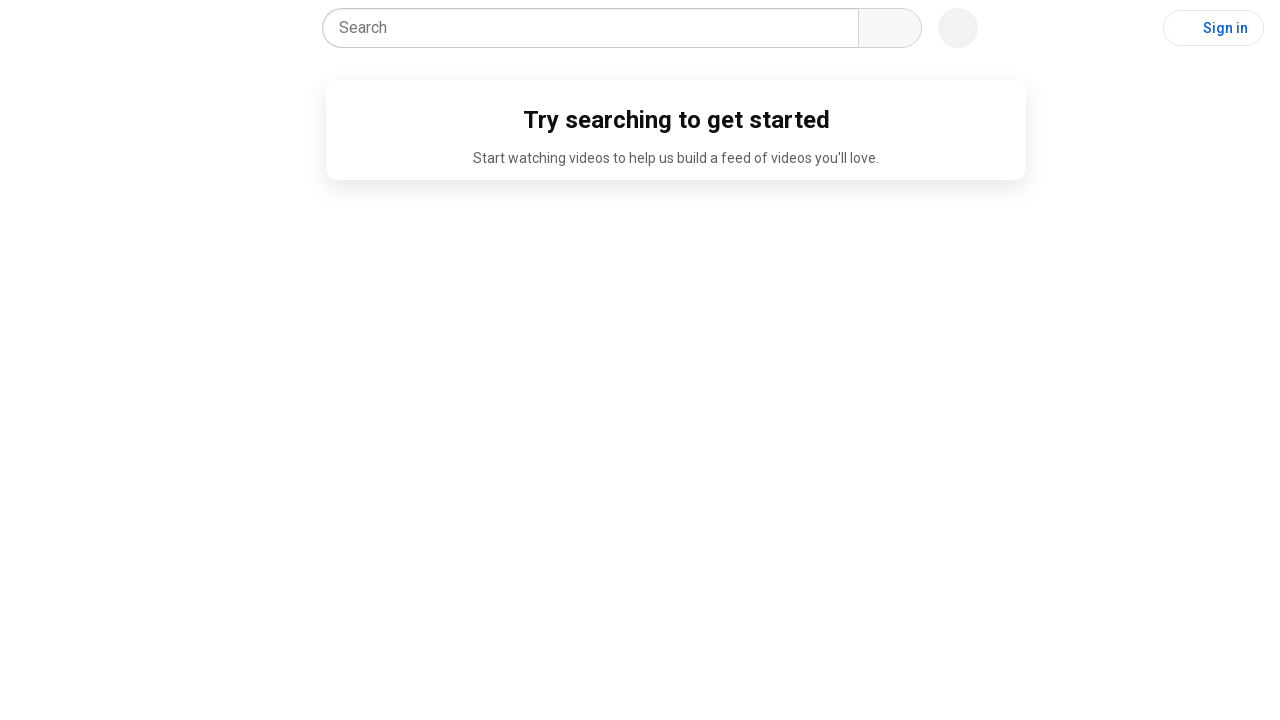

Page loaded and network idle
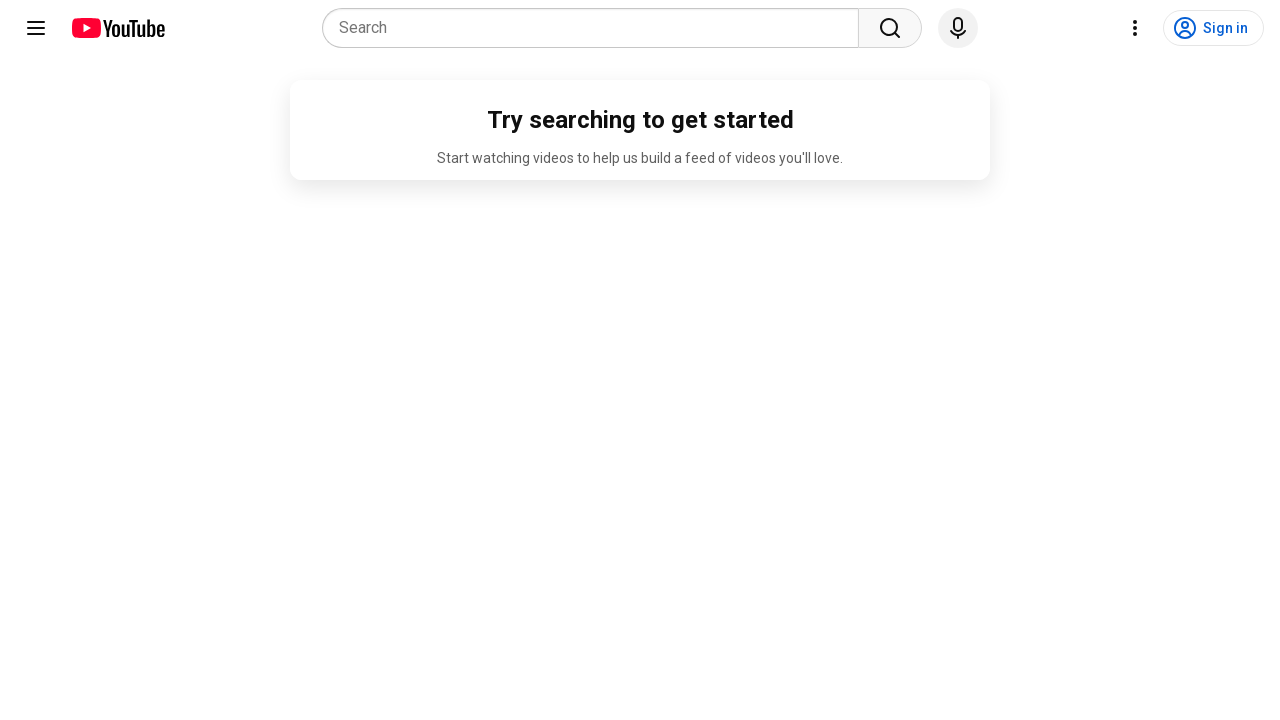

Retrieved page title: 'YouTube'
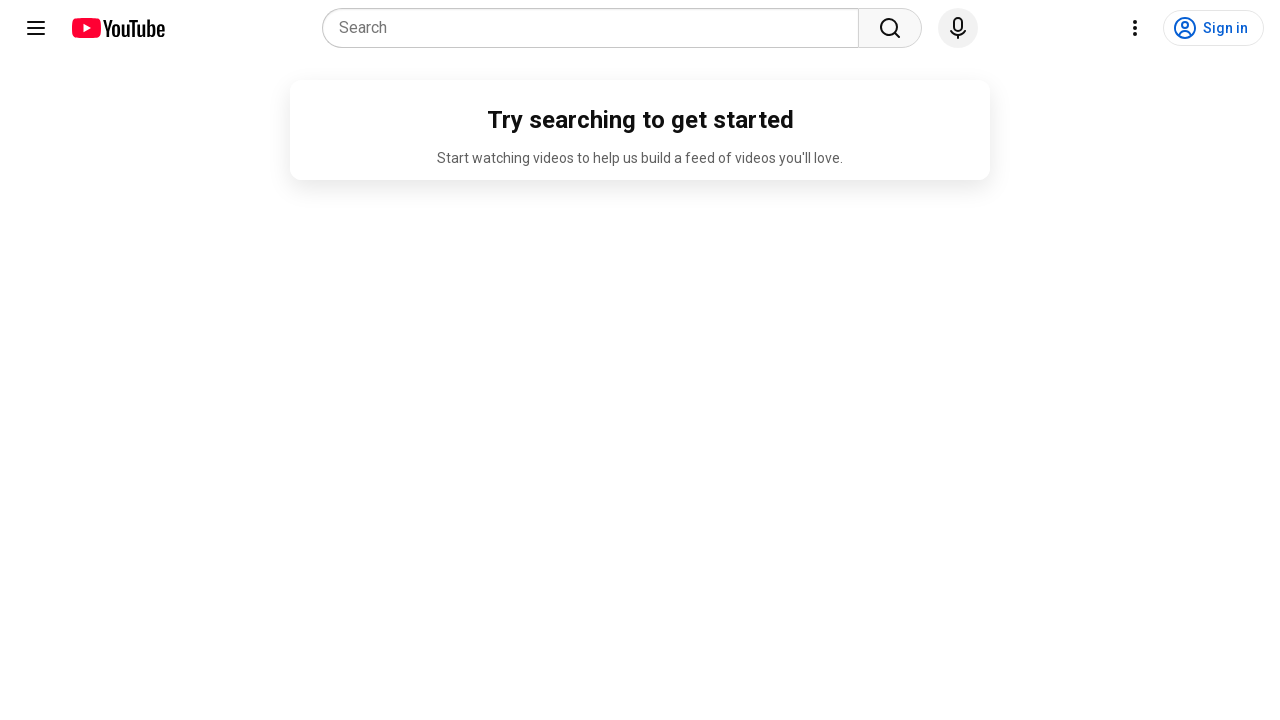

Verified that page title contains 'youtube'
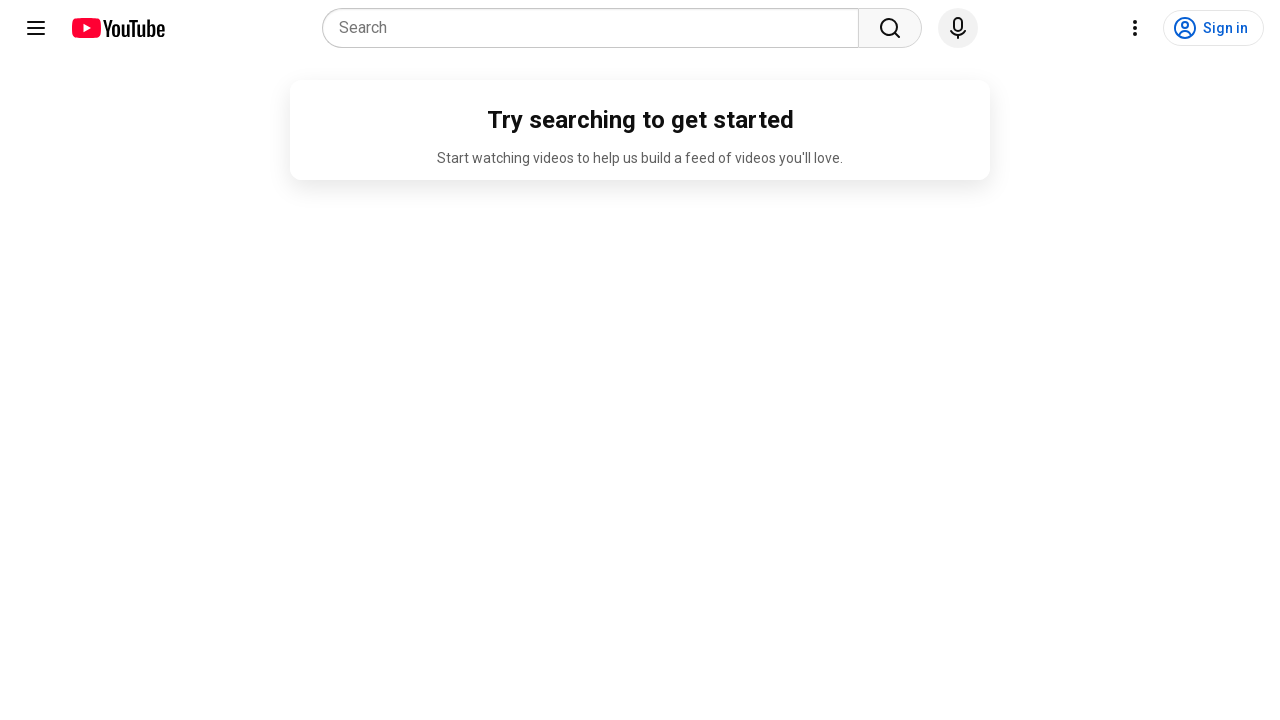

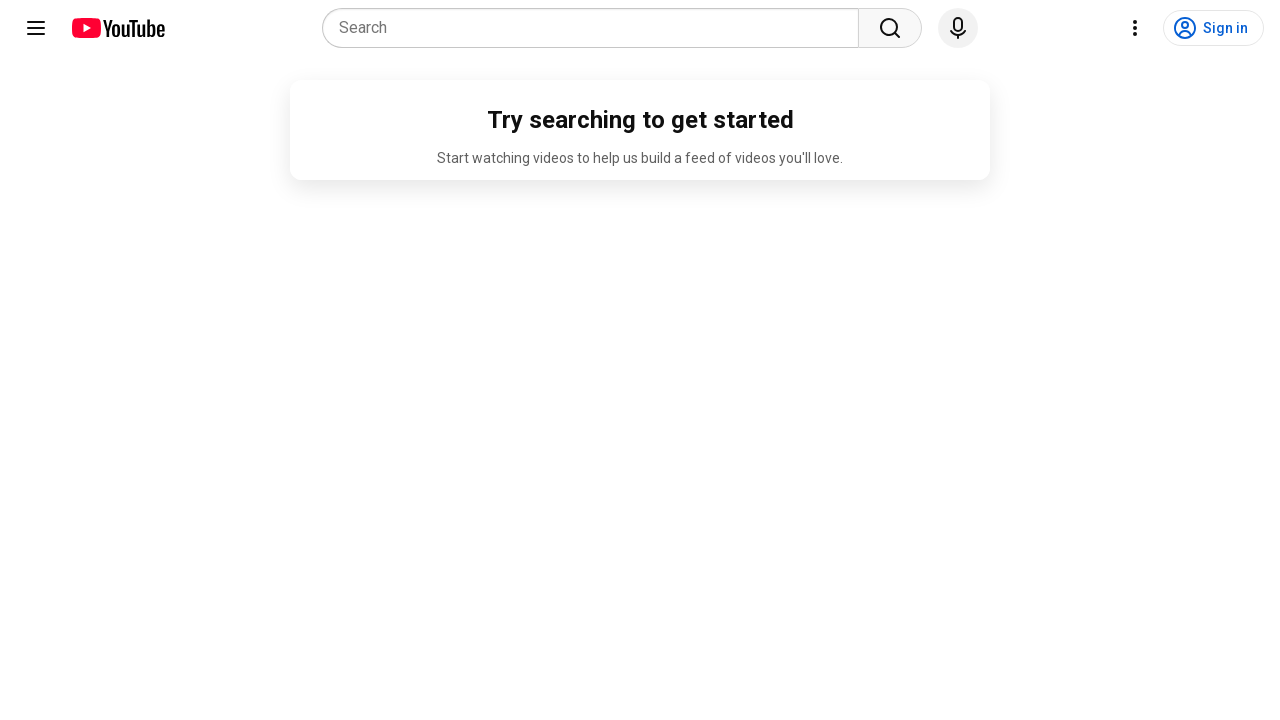